Tests checkbox functionality by expanding tree nodes and selecting multiple checkboxes at different levels.

Starting URL: https://www.tutorialspoint.com/selenium/practice/selenium_automation_practice.php

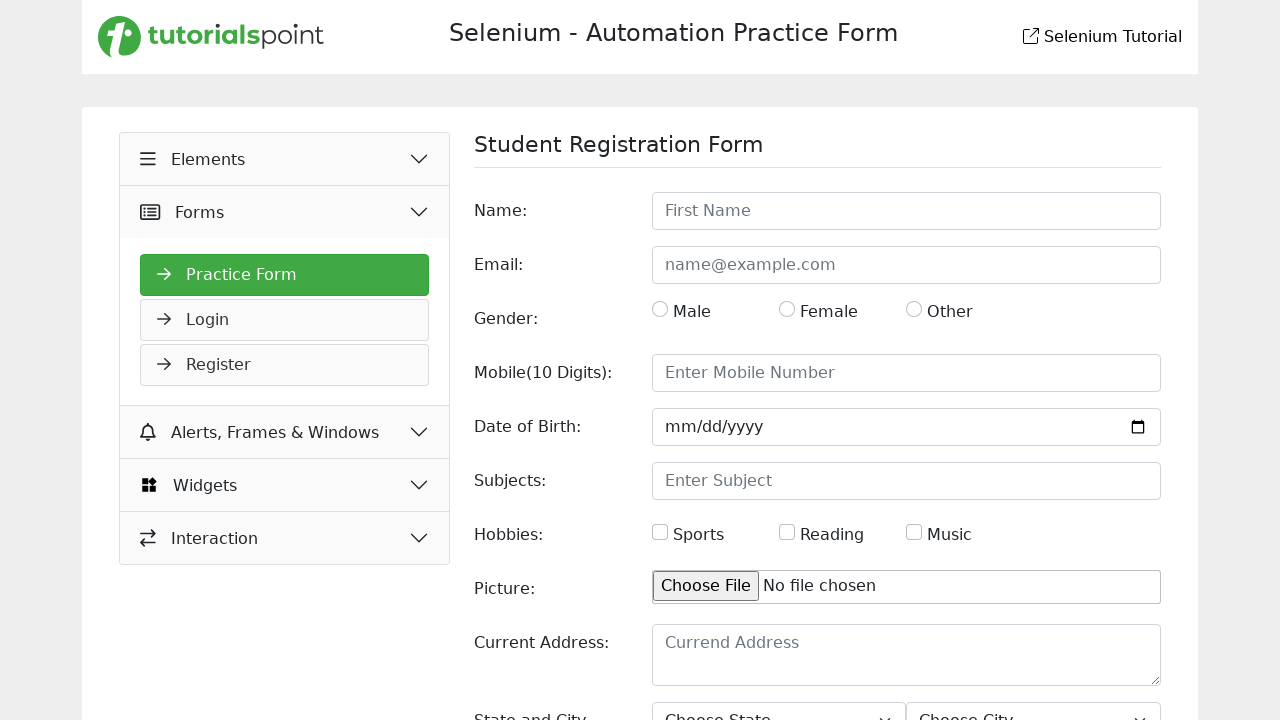

Clicked on Elements section at (285, 159) on xpath=//*[text()=' Elements']
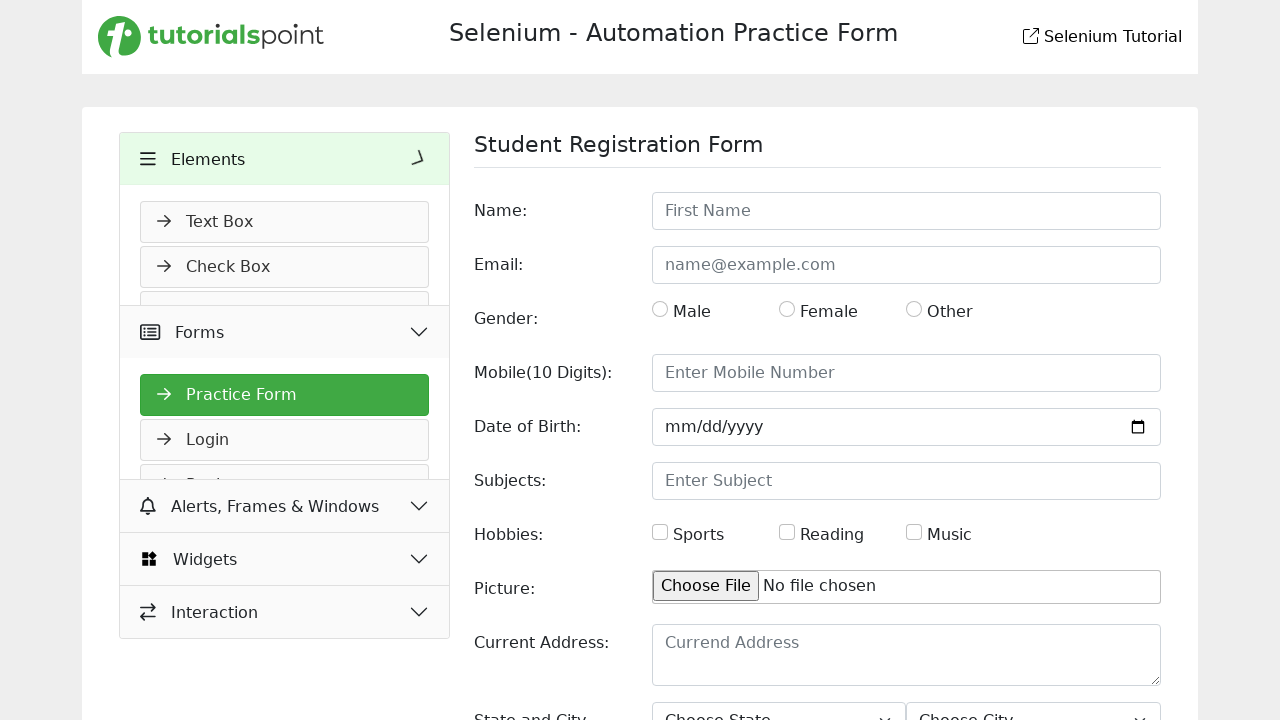

Clicked on Check Box option at (285, 267) on xpath=//h2[@id='headingOne']/following-sibling::div/descendant::li/a[text()=' Ch
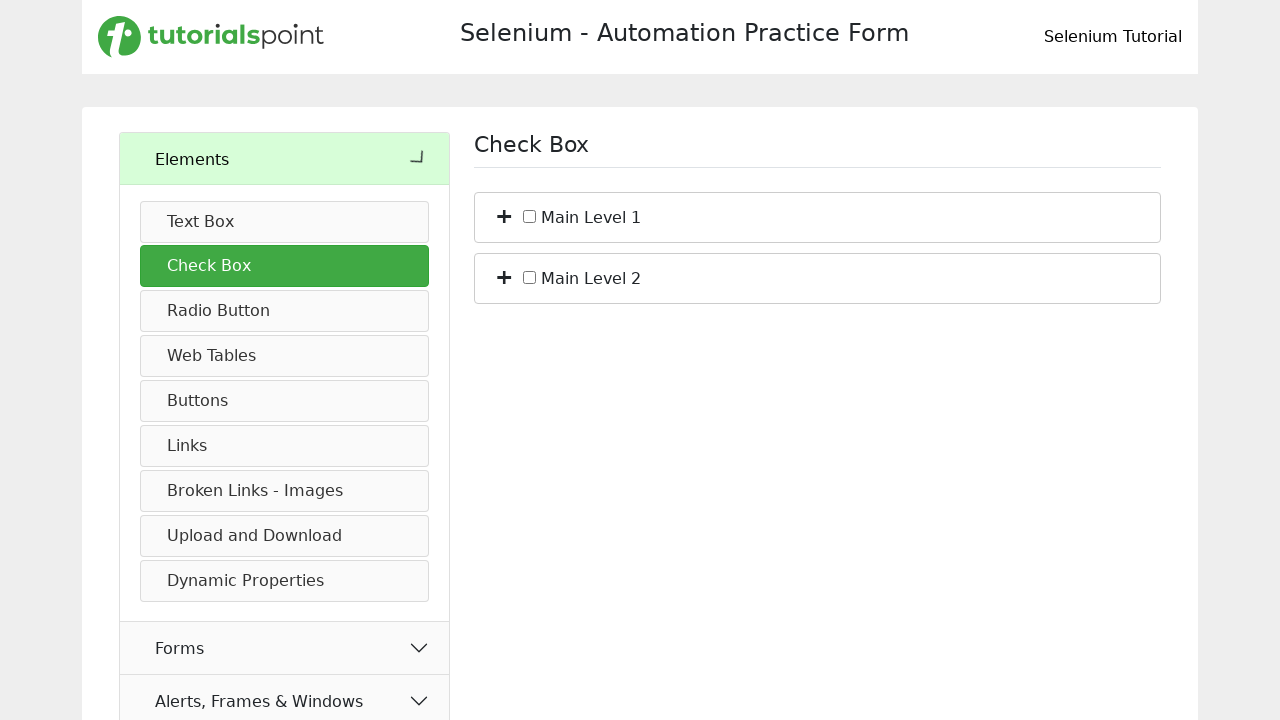

Expanded main level 1 tree node at (504, 215) on xpath=//li[@id='bs_1']/span[@class='plus']
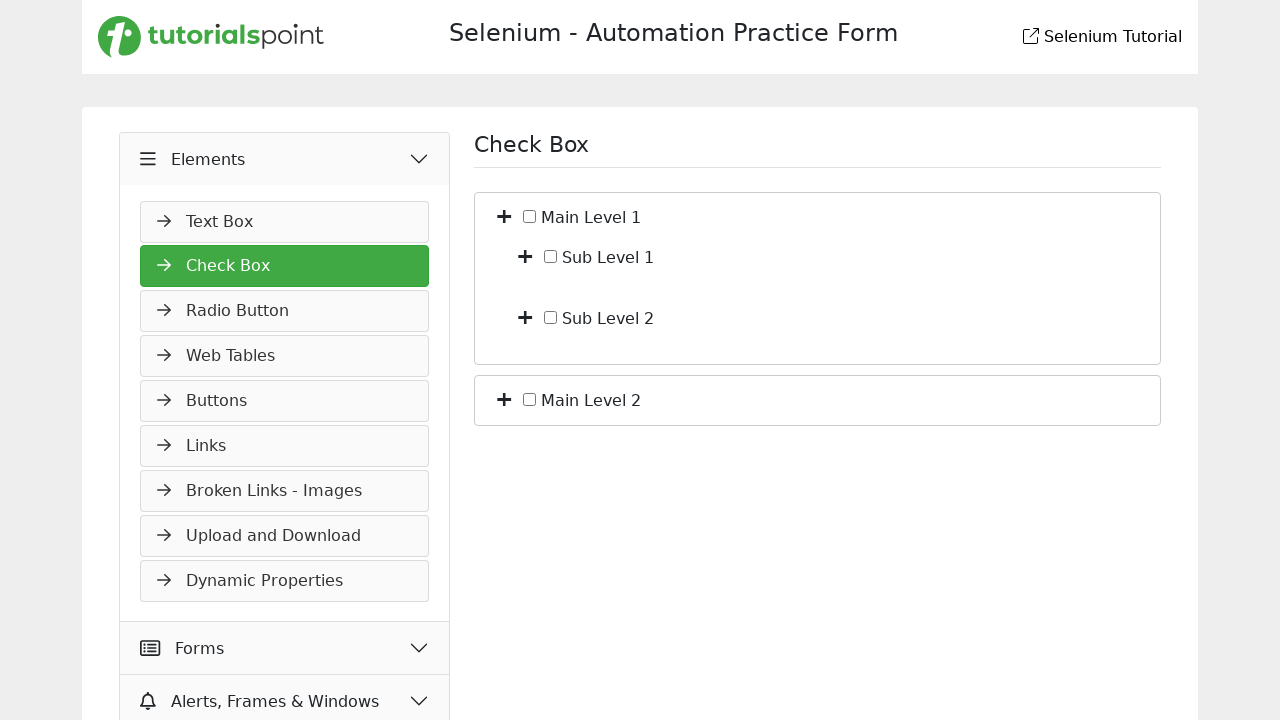

Expanded sub level 1 tree node at (525, 255) on xpath=//li[@id='bf_1']/span[@class='plus']
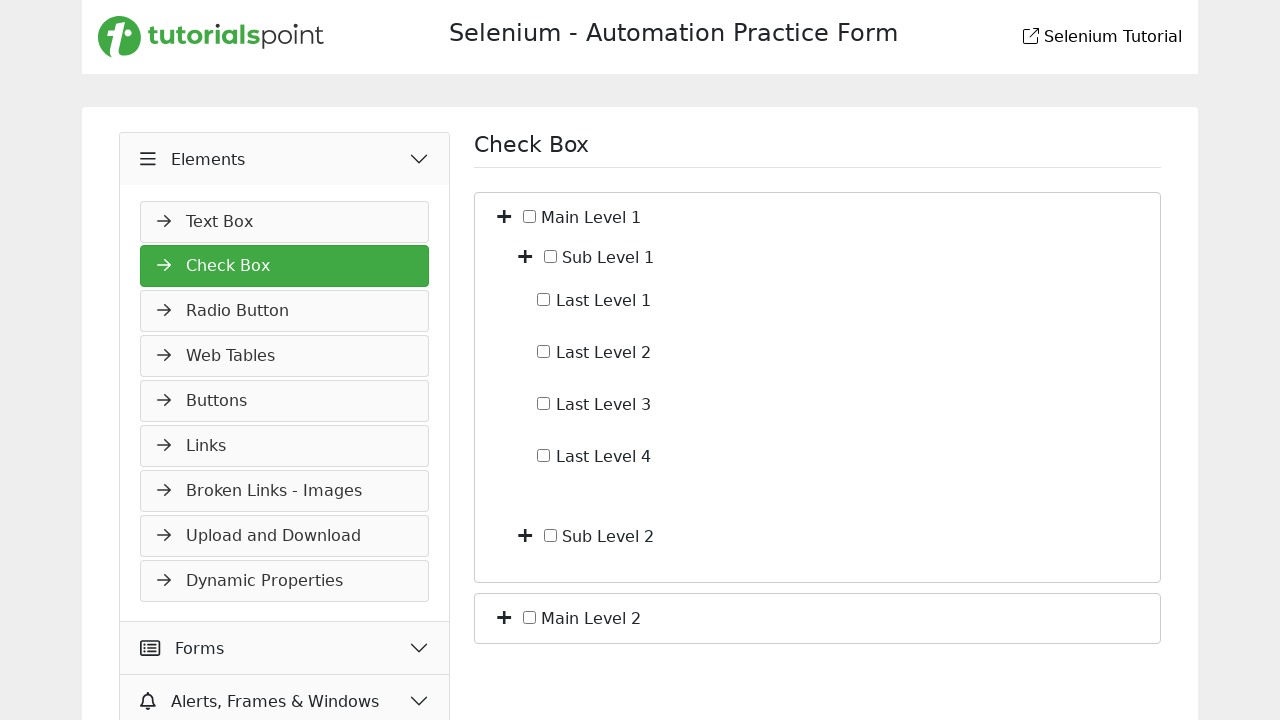

Selected 'Last Level 1' checkbox at (544, 299) on xpath=//span[text()='Last Level 1 ']/preceding-sibling::input
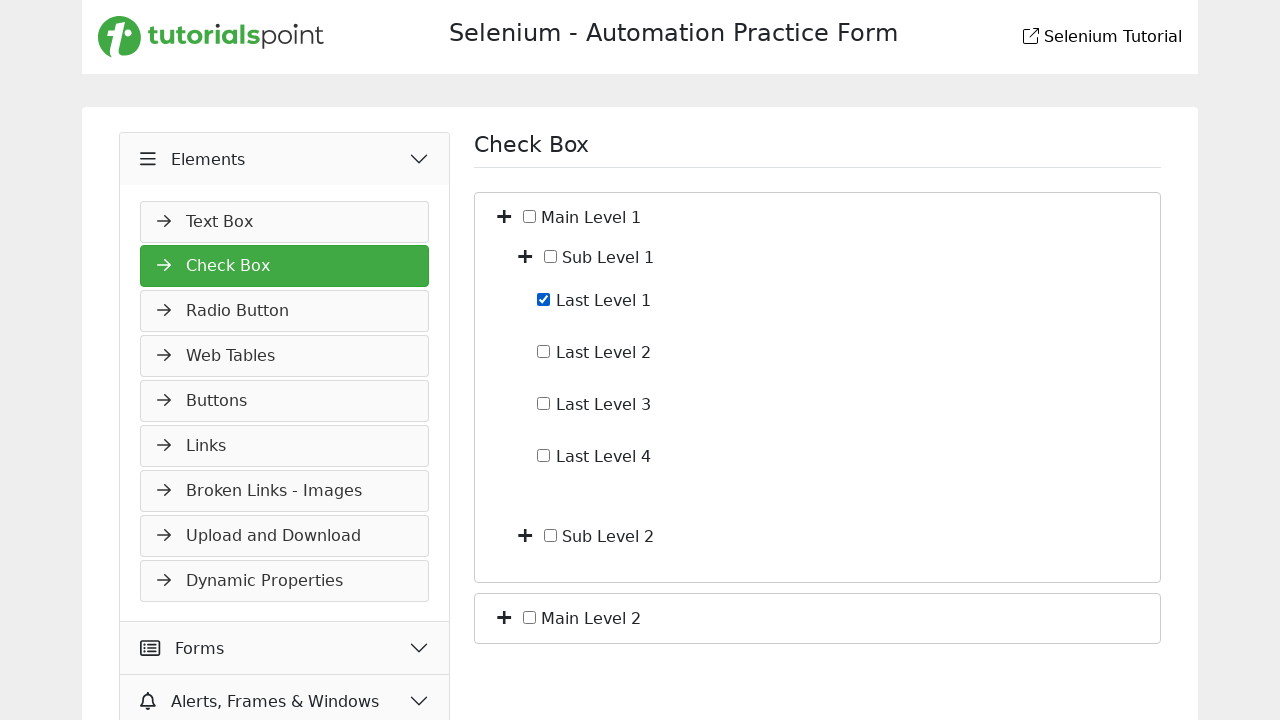

Selected 'Sub Level 2' checkbox at (551, 535) on xpath=//span[text()='Sub Level 2']/preceding-sibling::input
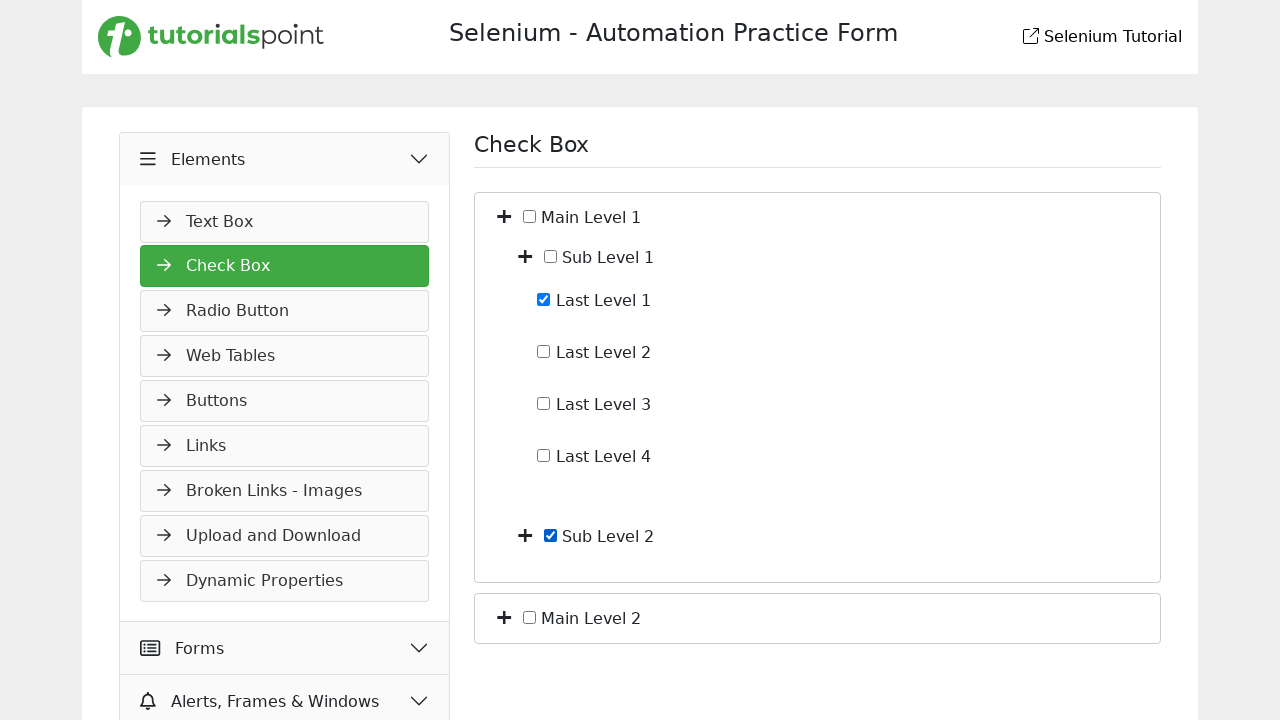

Selected 'Main Level 2' checkbox at (530, 617) on xpath=//span[text()='Main Level 2 ']/preceding-sibling::input
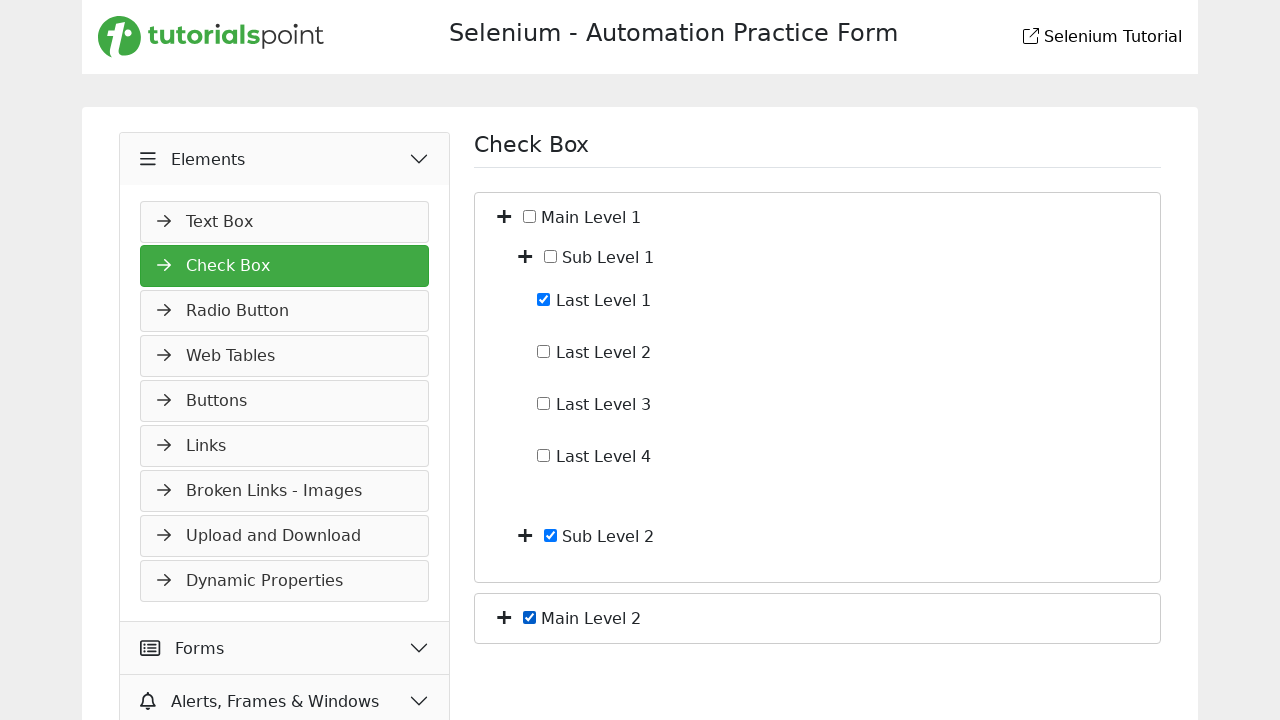

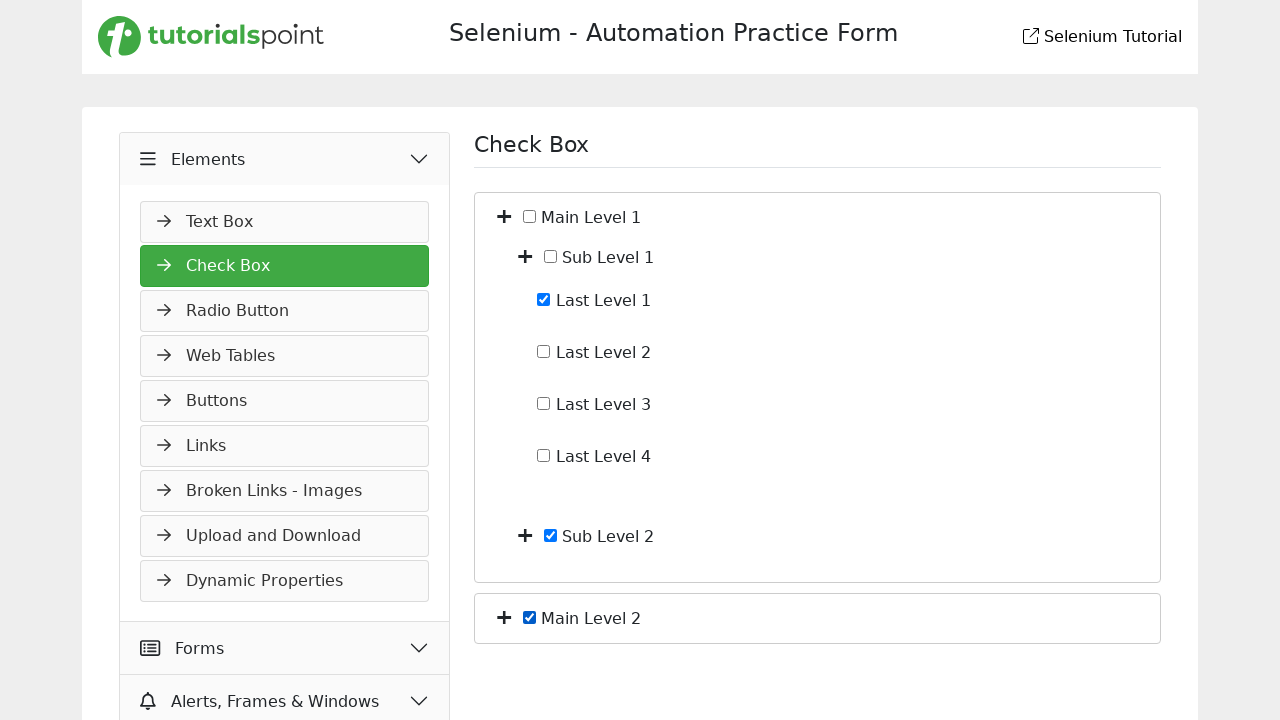